Tests a registration form by filling in first name, last name, and email fields in the first block, then submitting the form and verifying the success message.

Starting URL: http://suninjuly.github.io/registration1.html

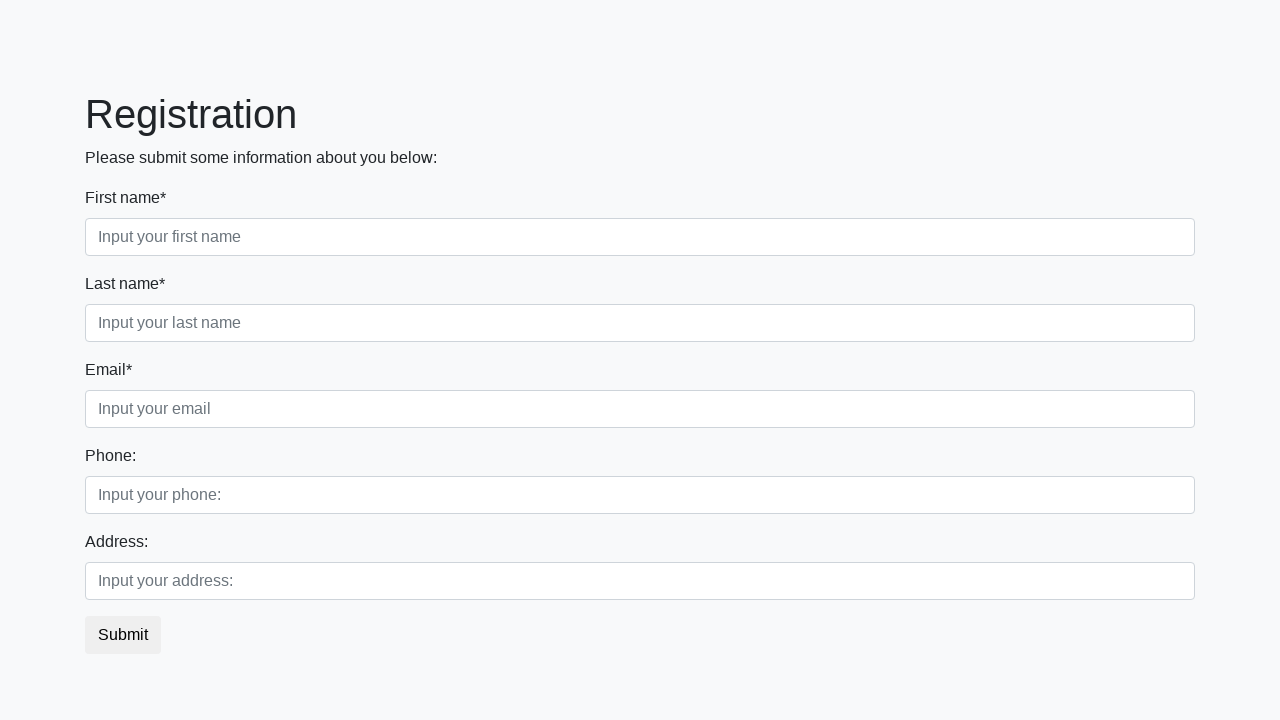

Filled first name field with 'Ivan' on div.first_block input.form-control.first
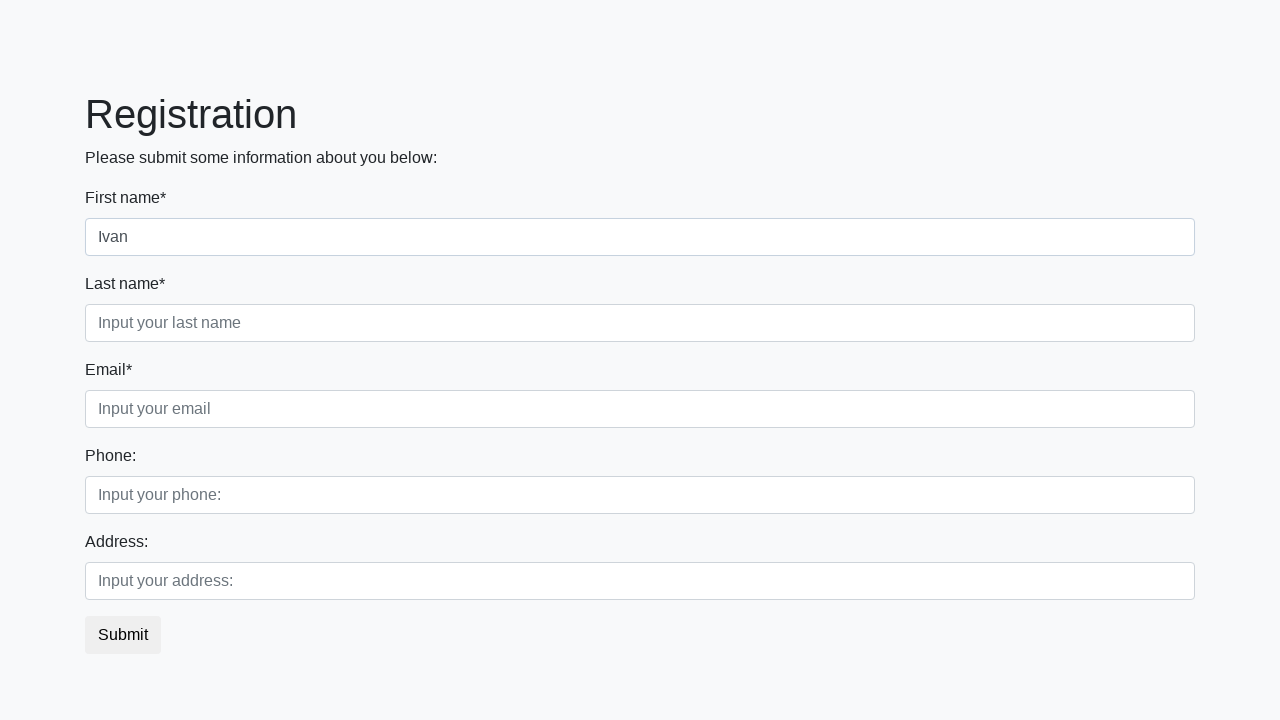

Filled last name field with 'Petrov' on div.first_block input.form-control.second
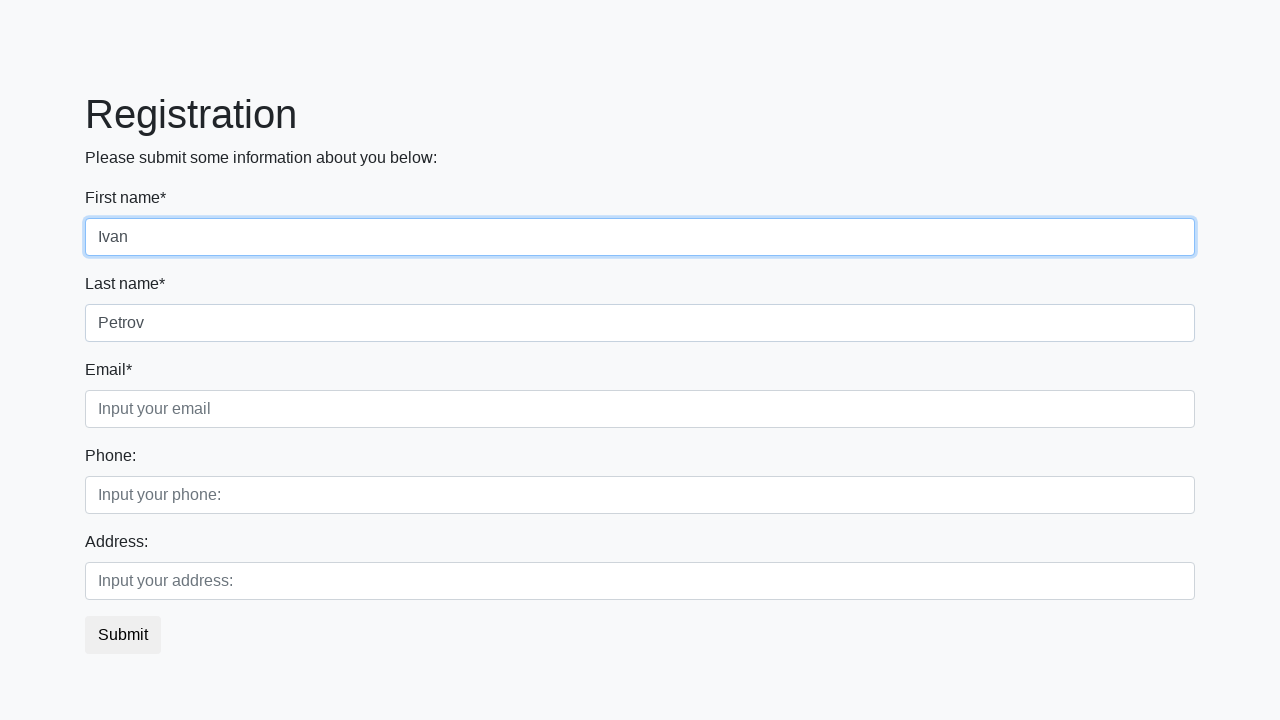

Filled email field with 'Petrov@mail.ru' on div.first_block input.form-control.third
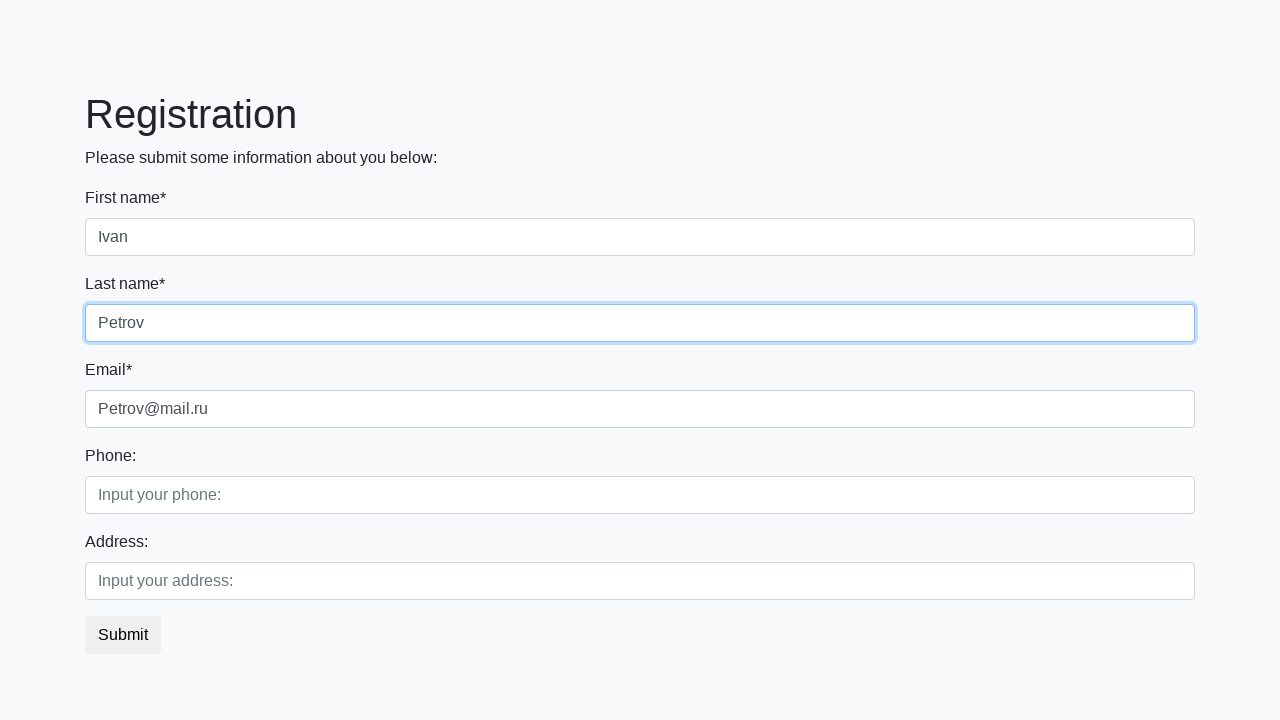

Clicked submit button at (123, 635) on button.btn
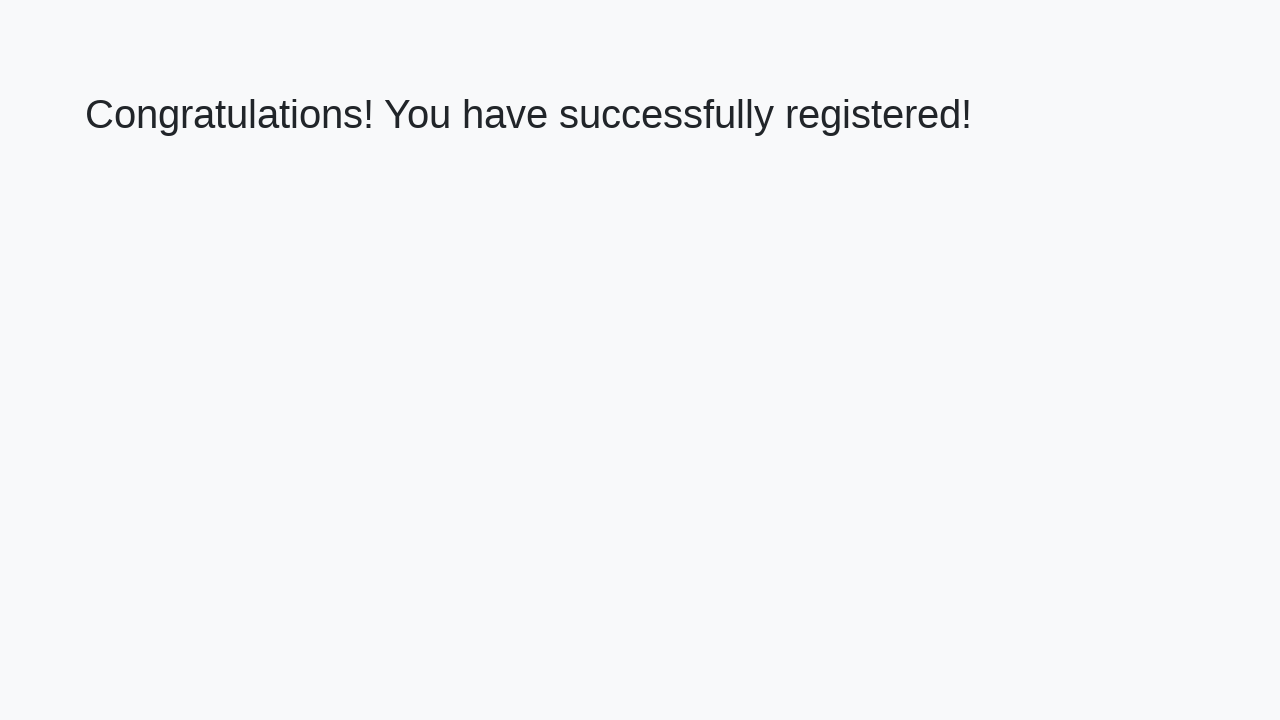

Success message heading loaded
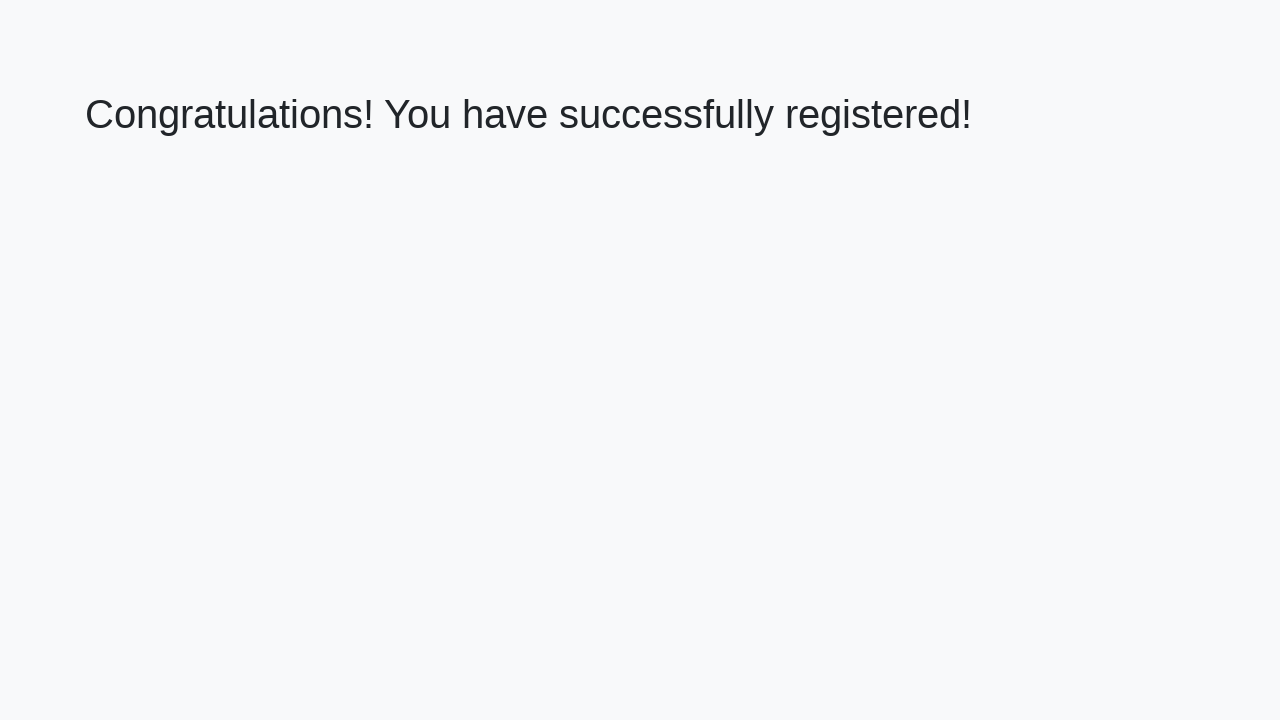

Retrieved success message text
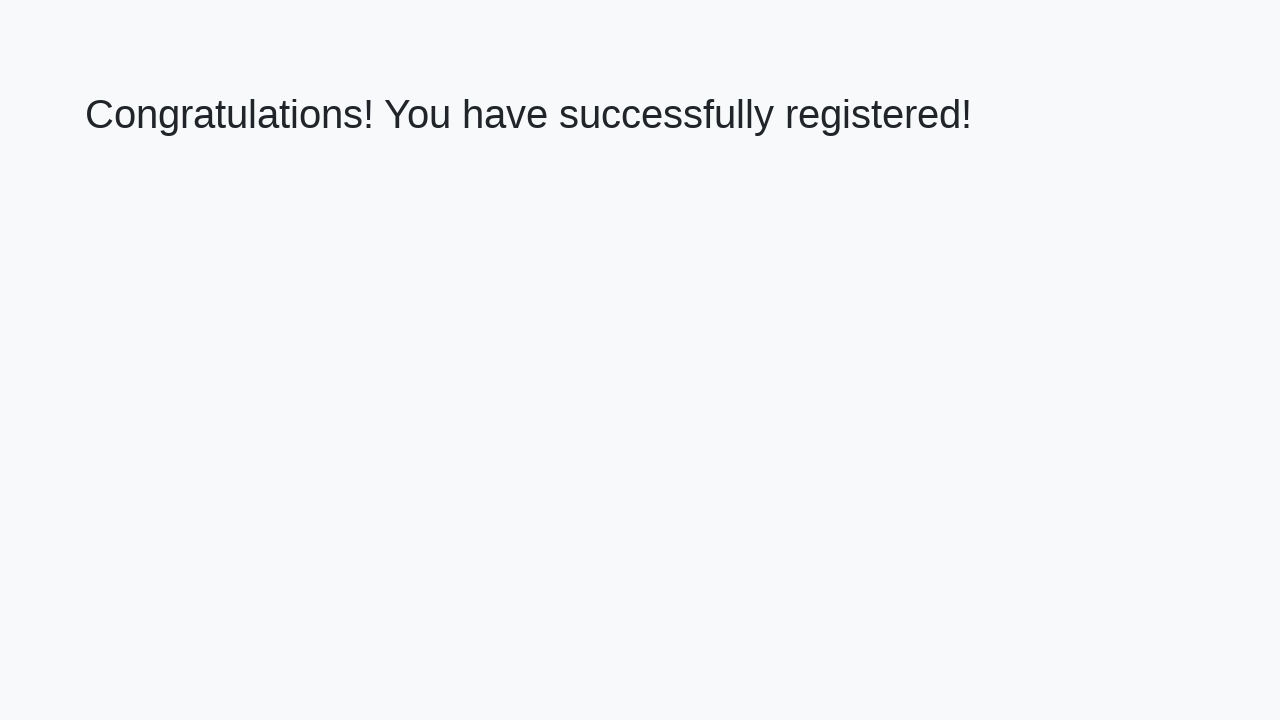

Verified success message: 'Congratulations! You have successfully registered!'
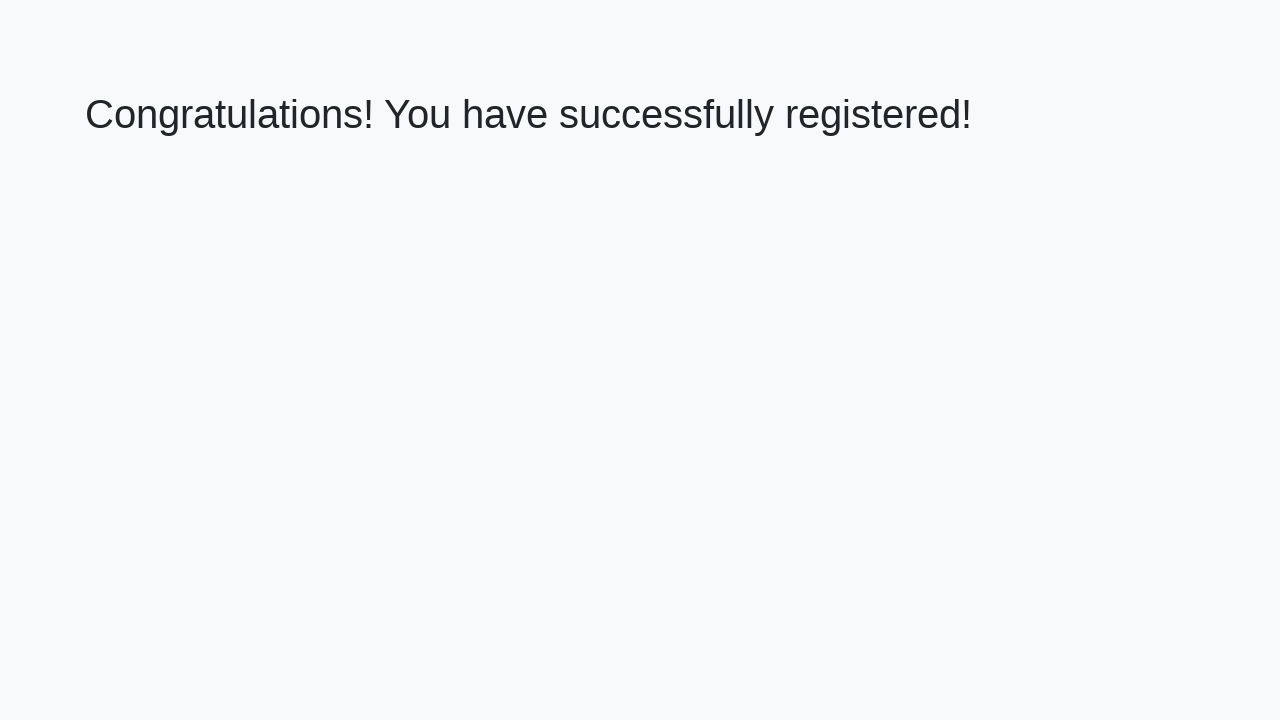

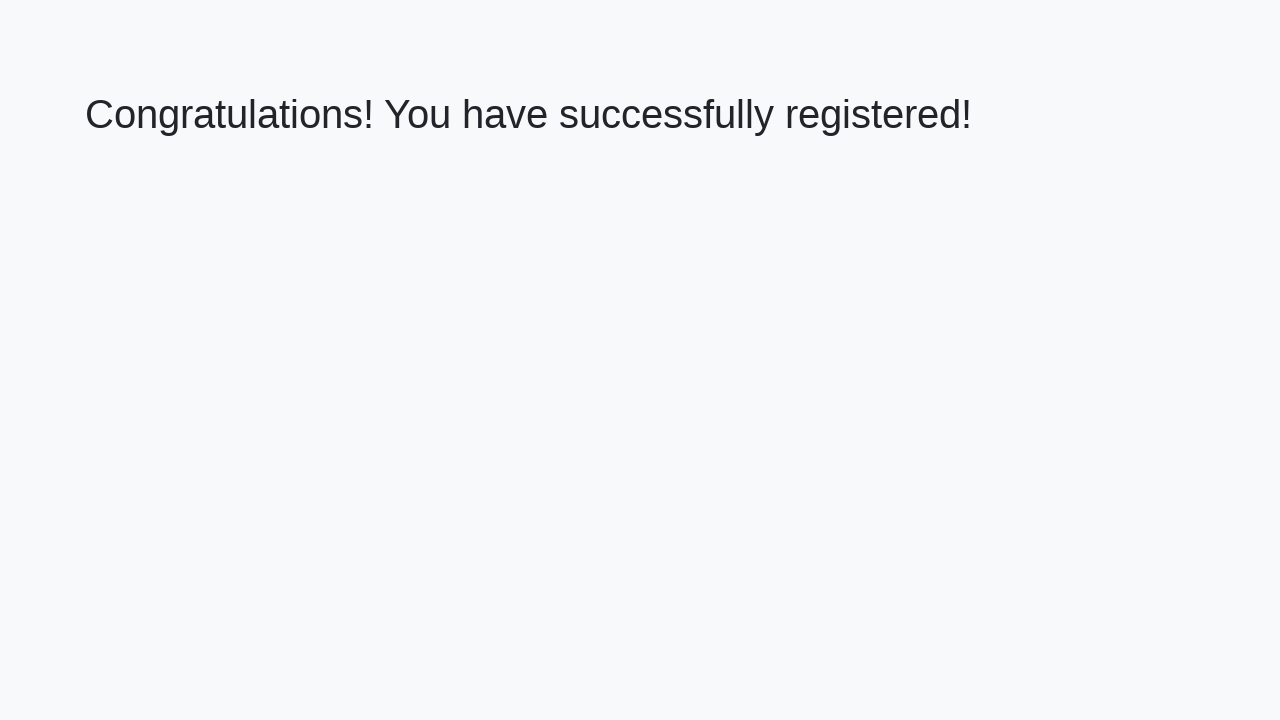